Navigates to a Flashscore match statistics page and verifies the detail section is present and loaded

Starting URL: http://www.flashscore.com/match/Cj6I5iL9/#match-statistics;0

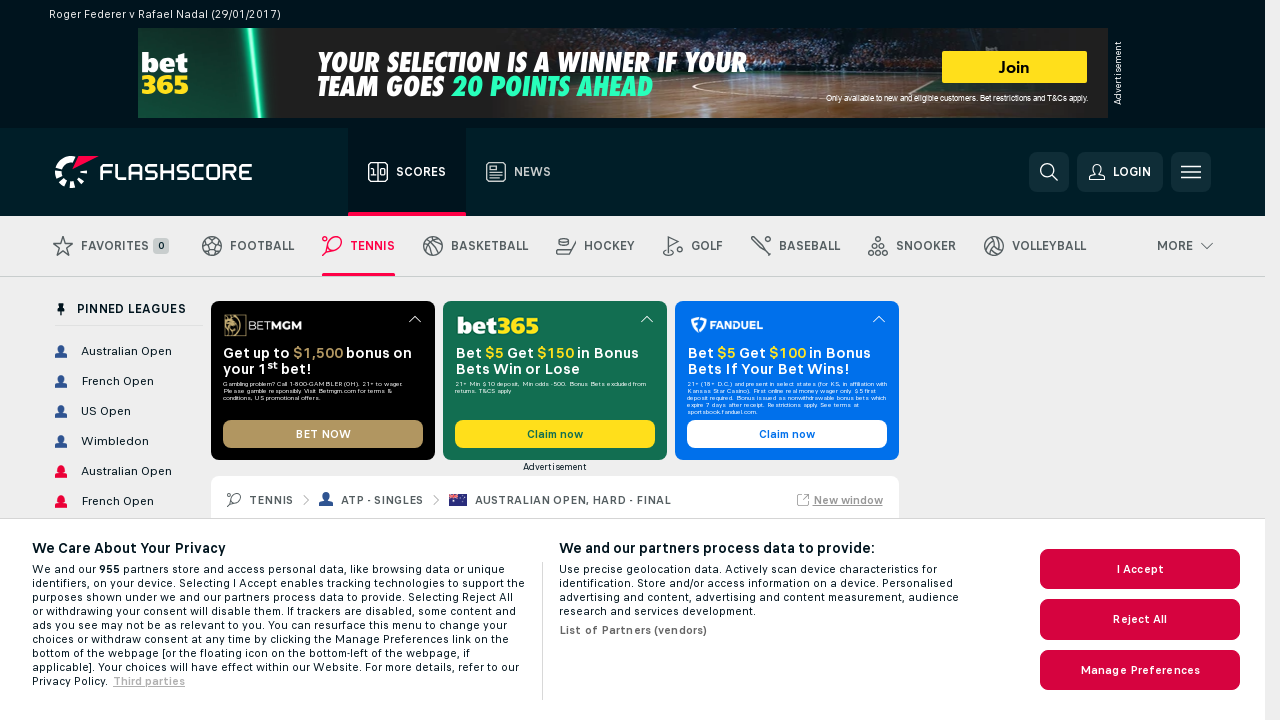

Match detail section loaded on Flashscore statistics page
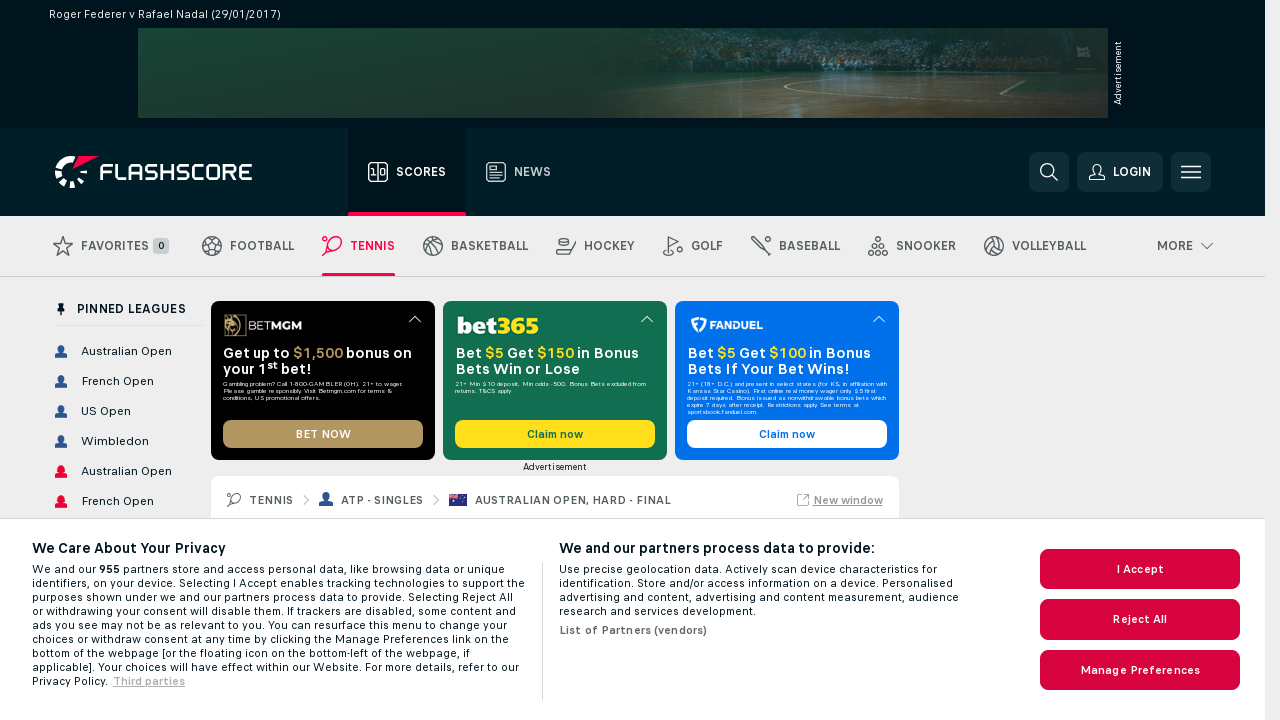

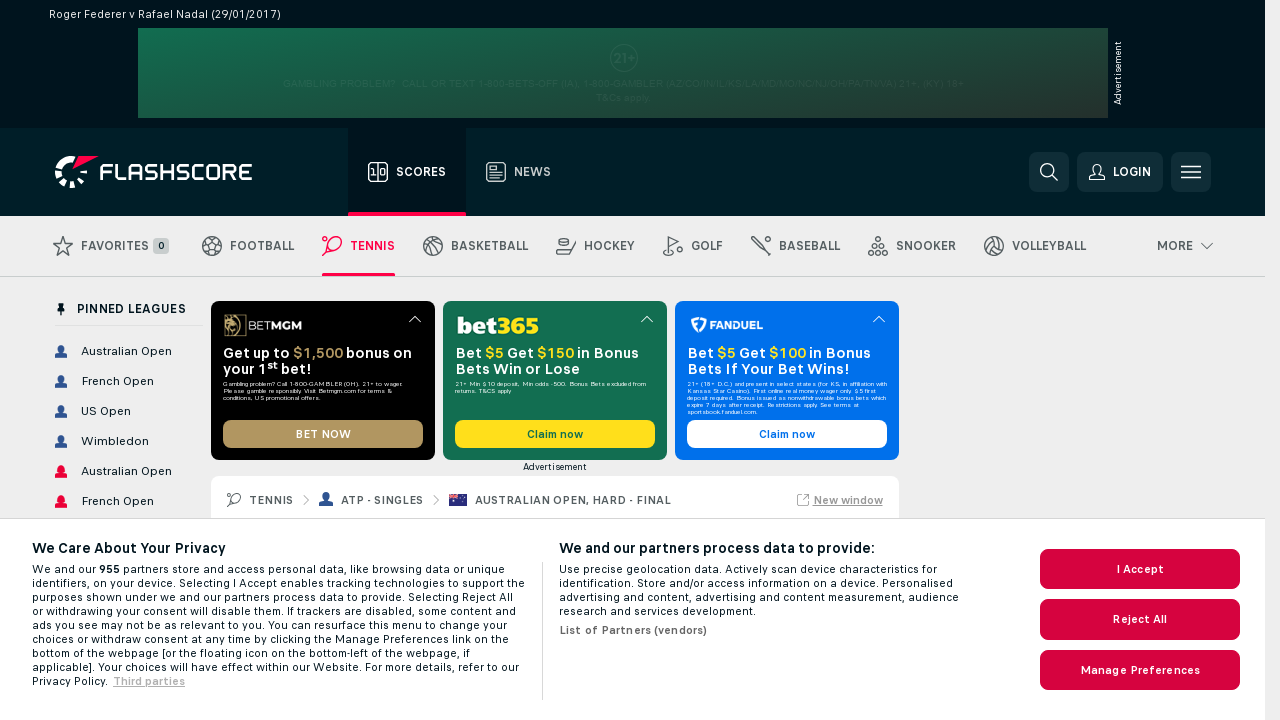